Tests that clicking the Share Health Information read more button navigates to the correct page.

Starting URL: https://myelth.com/

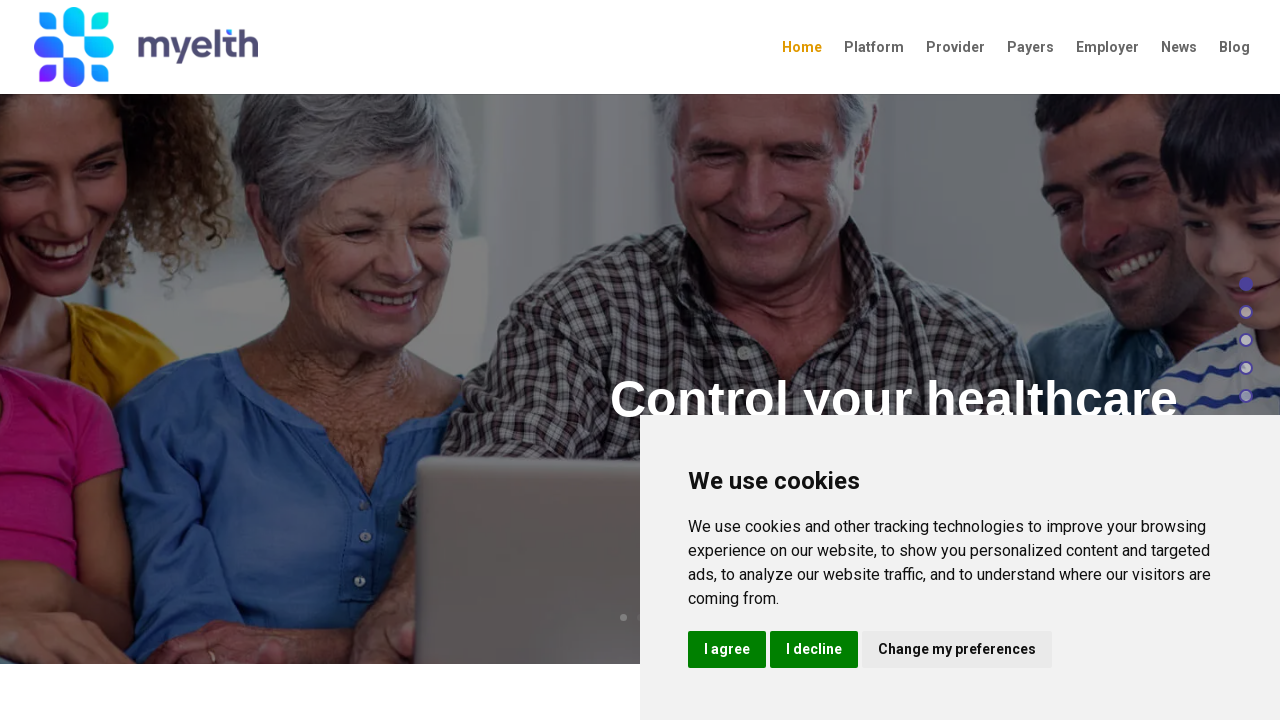

Clicked Share Health Information read more button at (199, 361) on a[href='/share-health-information/']
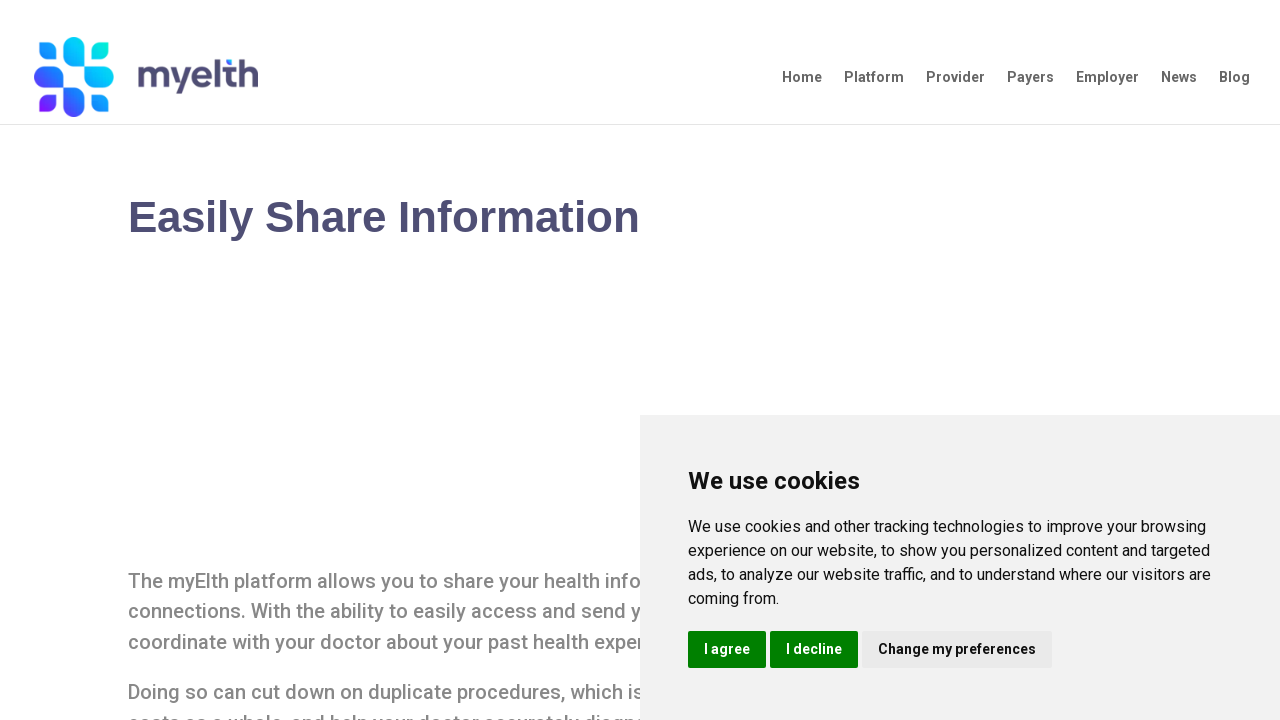

Share Health Information page loaded successfully
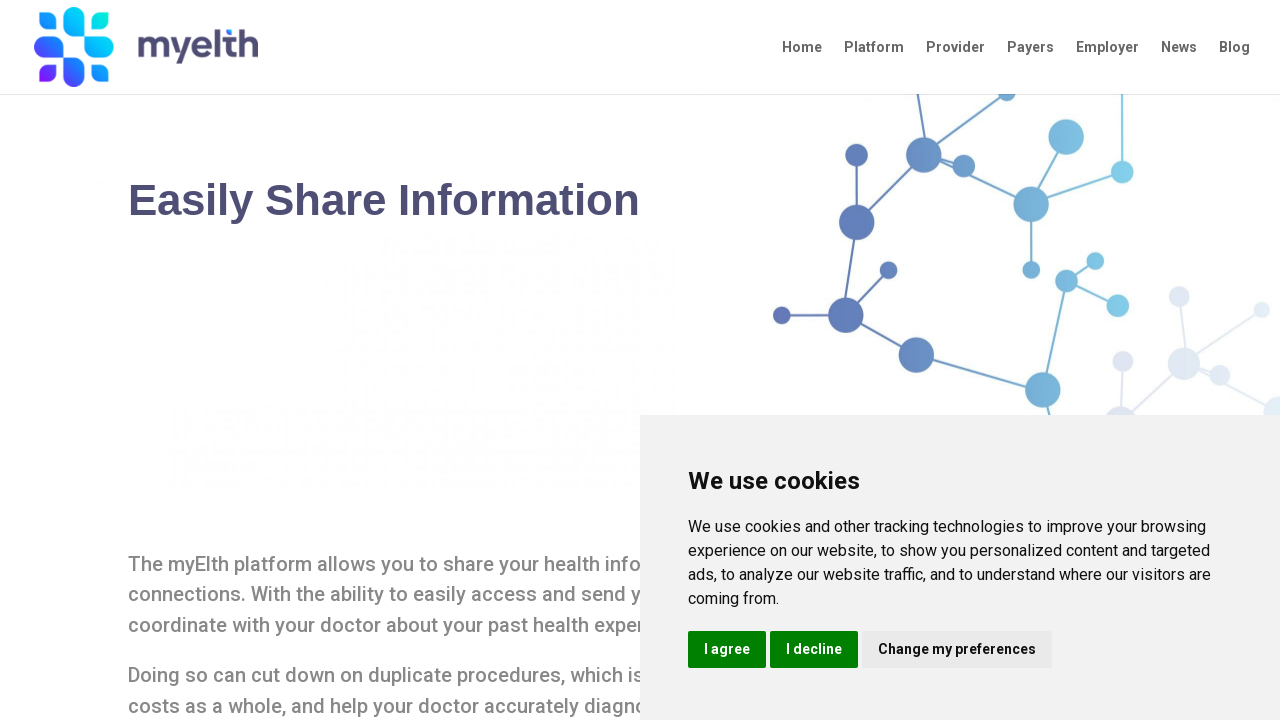

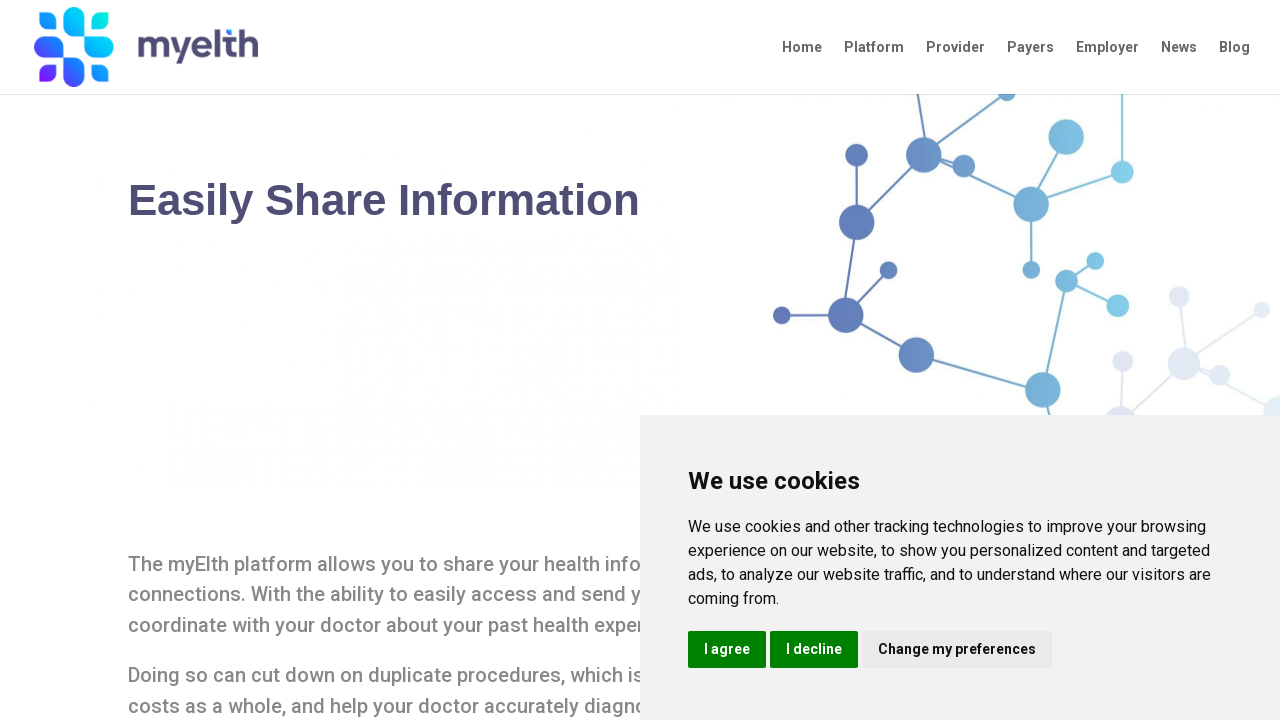